Tests that clicking the Due column header twice sorts the table by due amounts in descending order

Starting URL: http://the-internet.herokuapp.com/tables

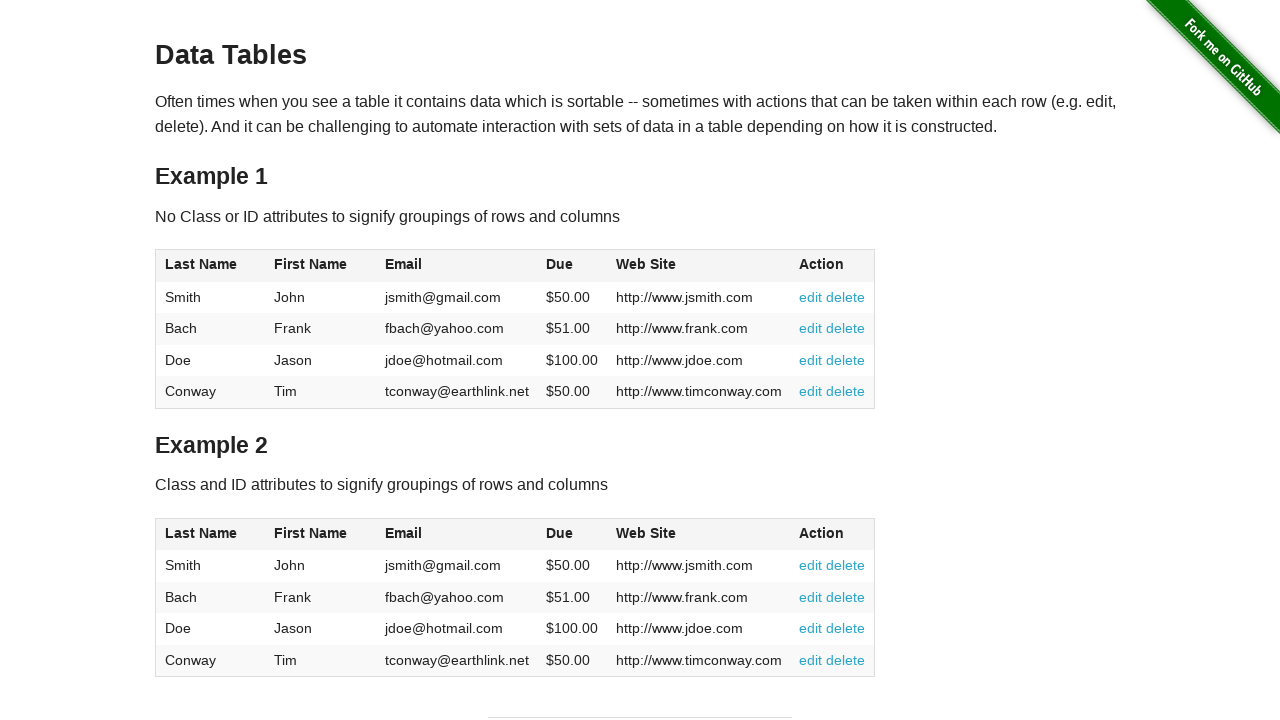

Clicked Due column header first time at (572, 266) on #table1 thead tr th:nth-of-type(4)
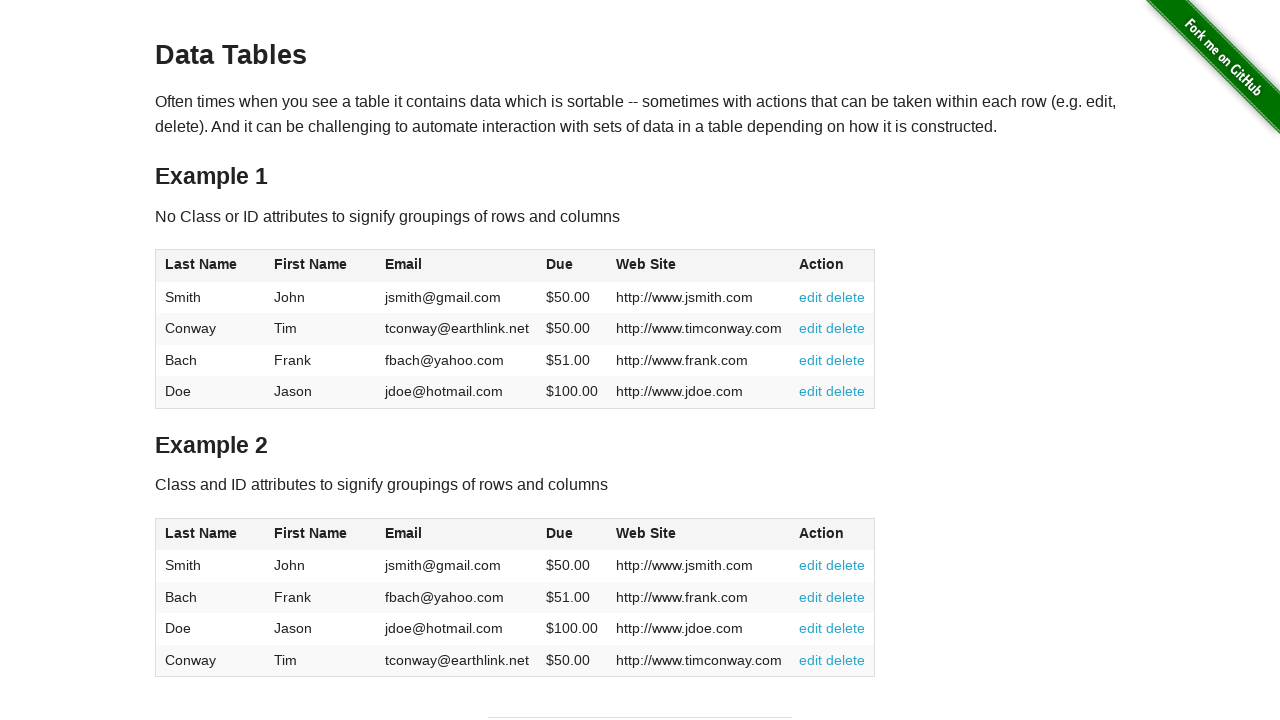

Clicked Due column header second time to sort descending at (572, 266) on #table1 thead tr th:nth-of-type(4)
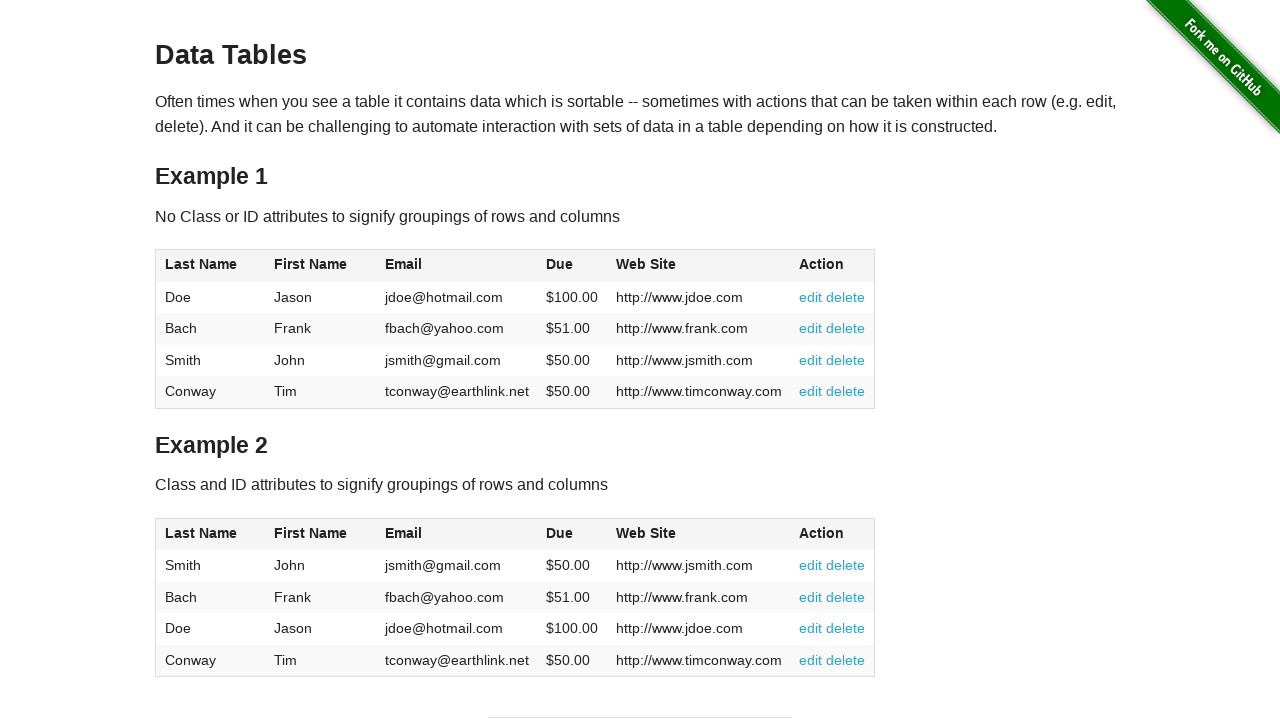

Due column cells loaded in table
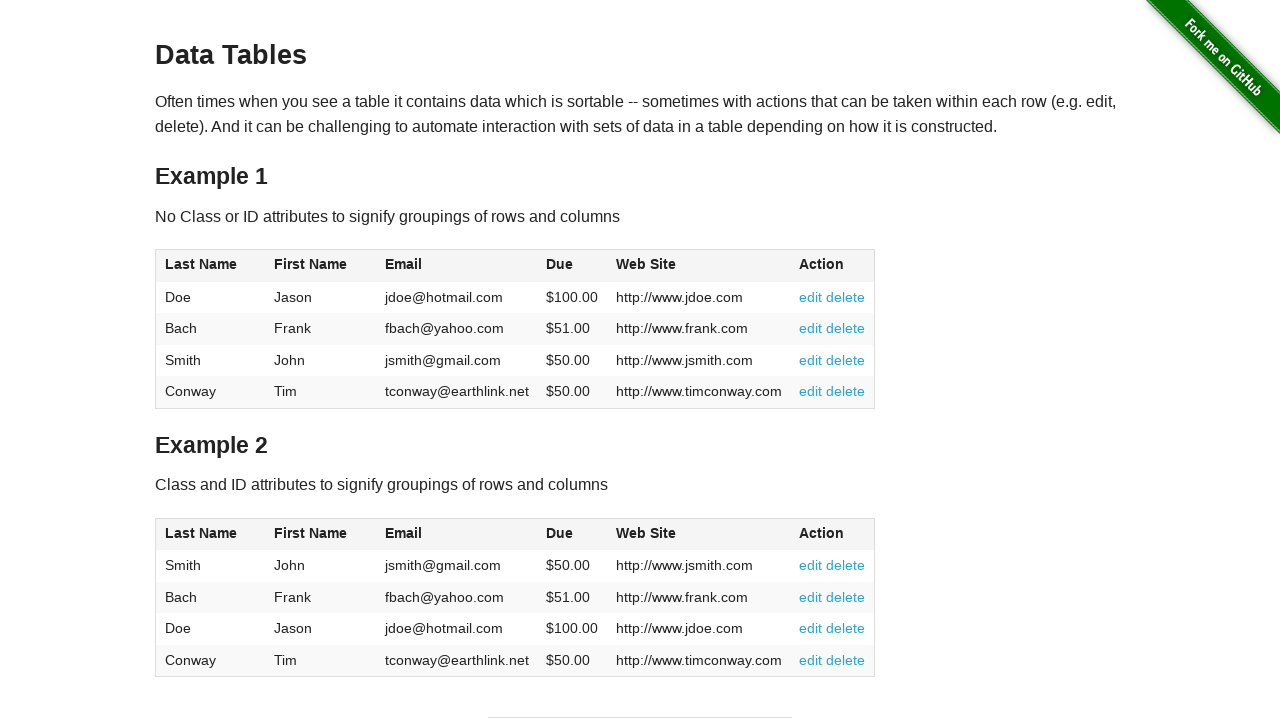

Retrieved all due amount cells from table
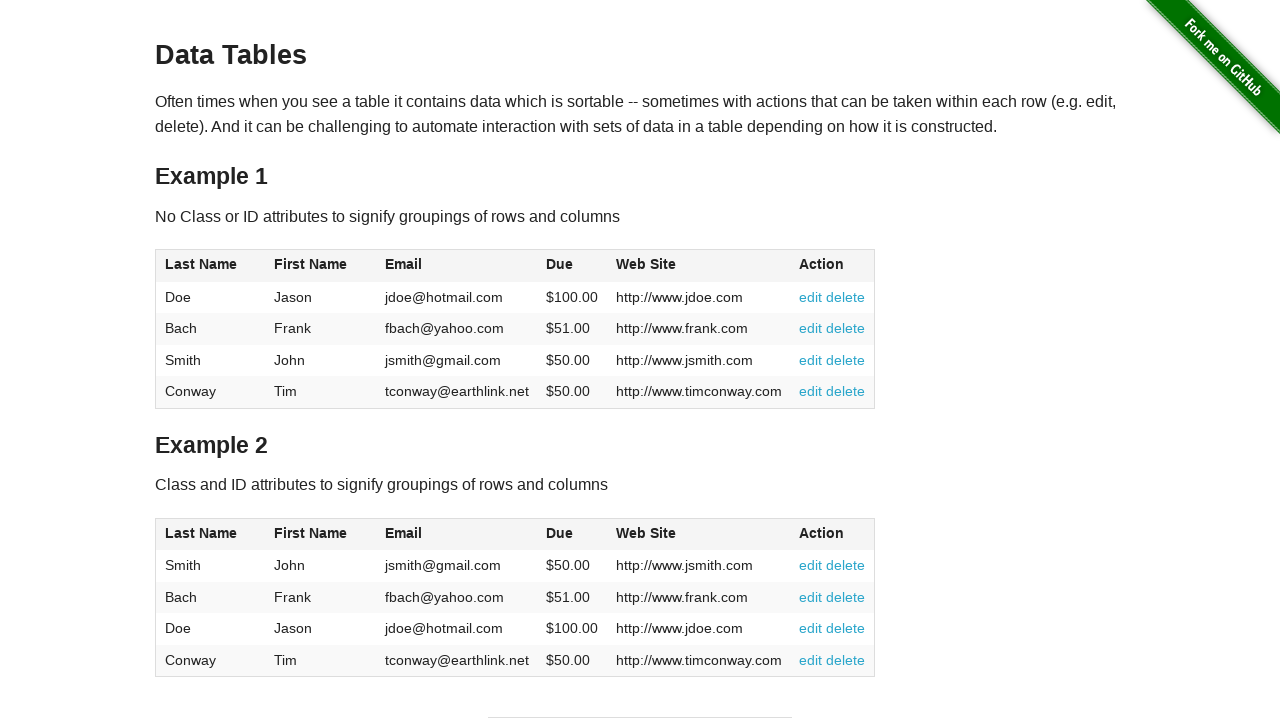

Extracted due values from cells: [100.0, 51.0, 50.0, 50.0]
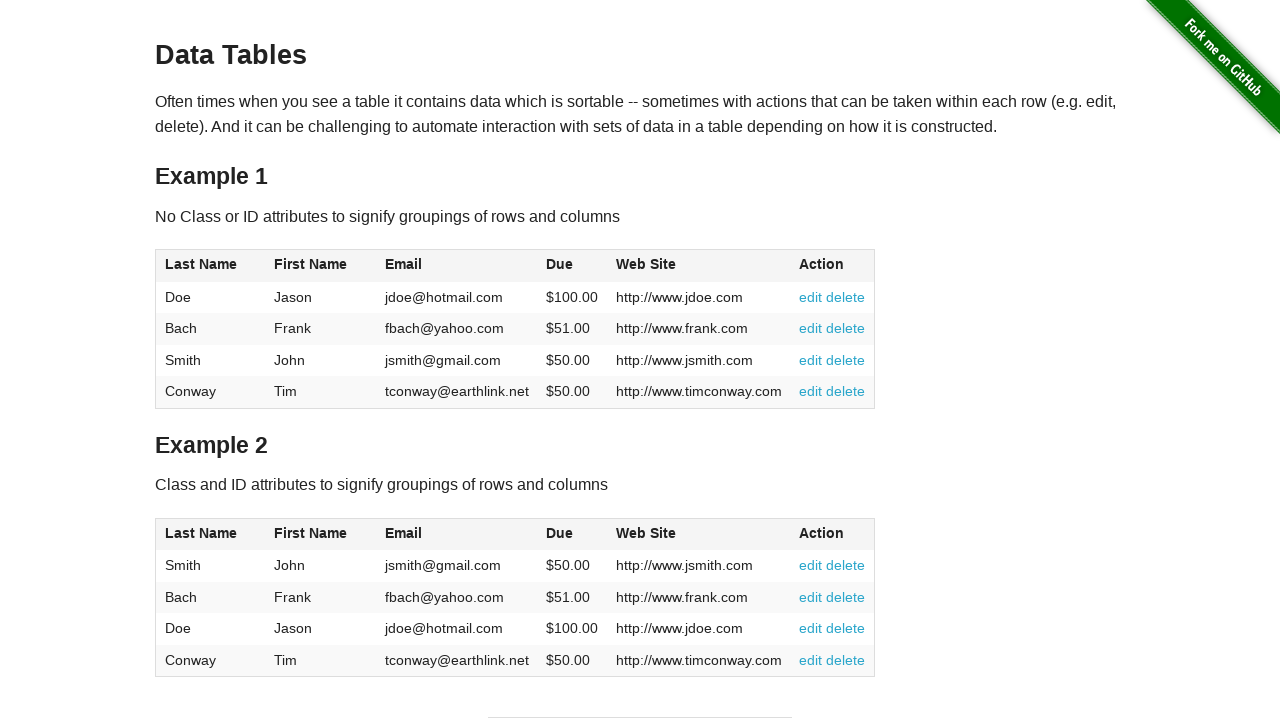

Verified due amounts are sorted in descending order
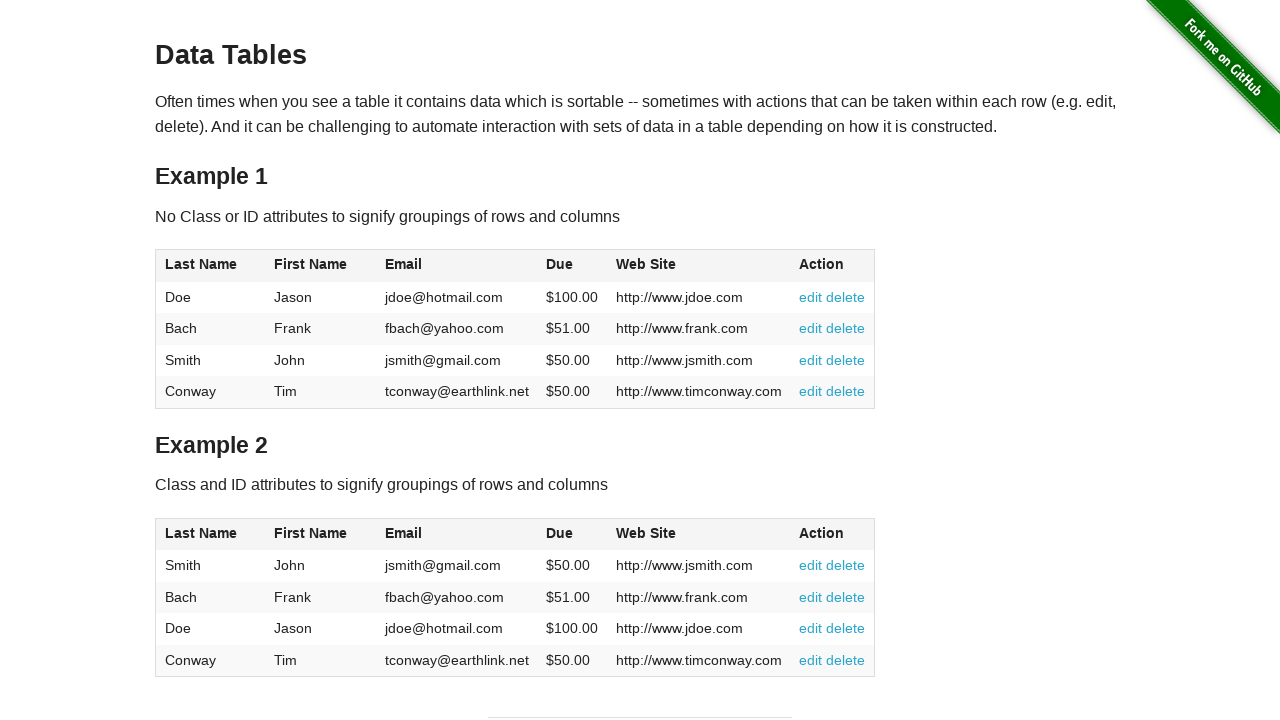

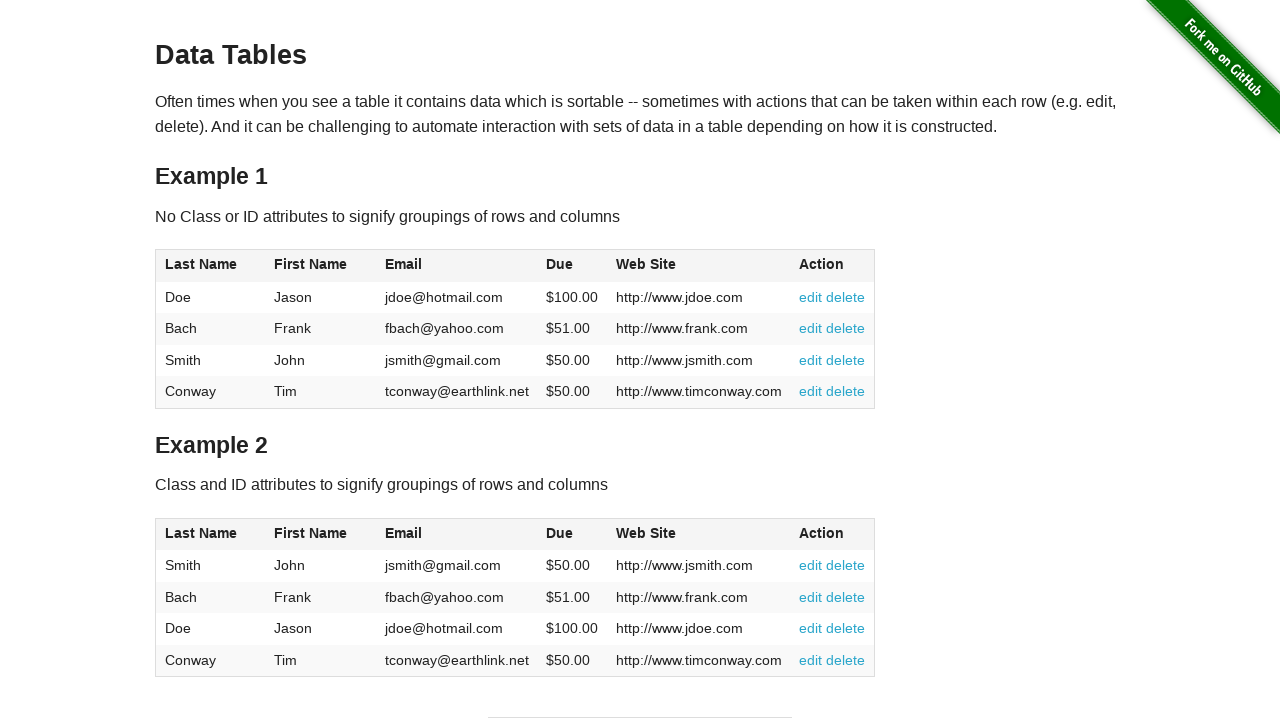